Tests iframe handling by switching to an iframe, clicking a button inside it, then switching back to the main content and clicking a theme change button

Starting URL: https://www.w3schools.com/js/tryit.asp?filename=tryjs_myfirst

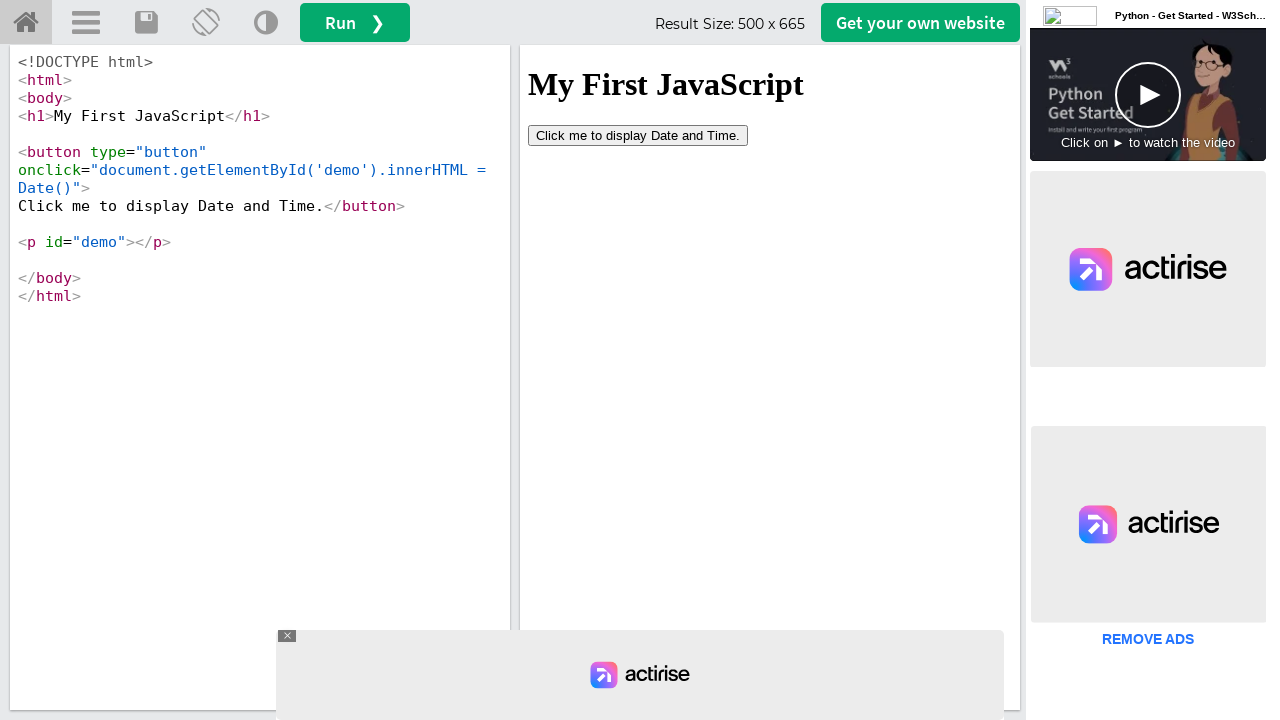

Switched to iframe with id 'iframeResult'
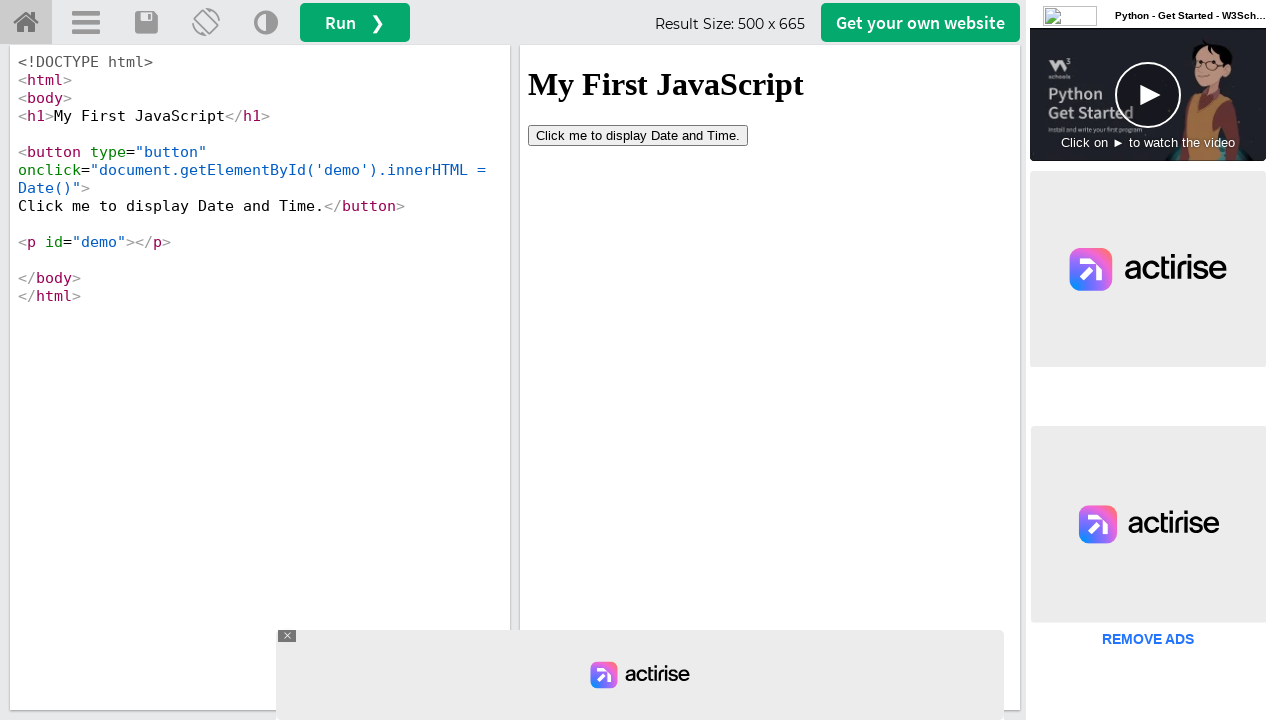

Clicked button inside iframe at (638, 135) on button[type='button']
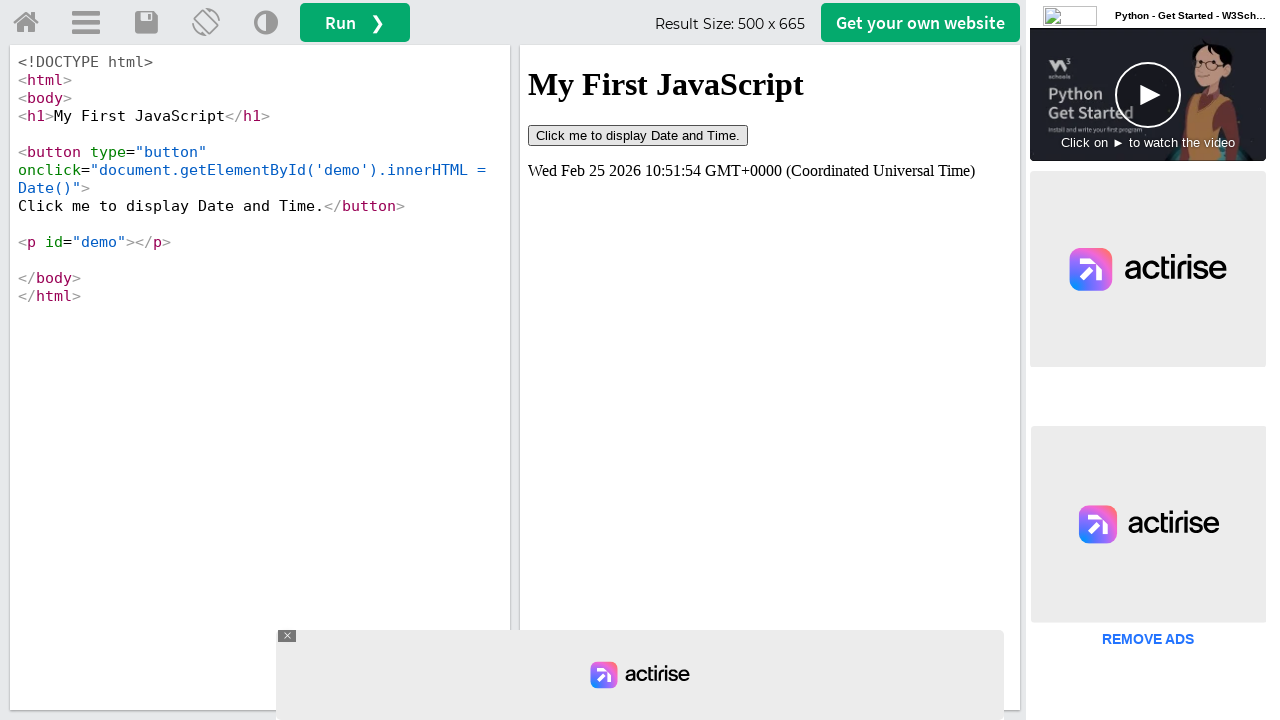

Clicked theme change button in main content at (266, 23) on (//a[@title='Change Theme'])[1]
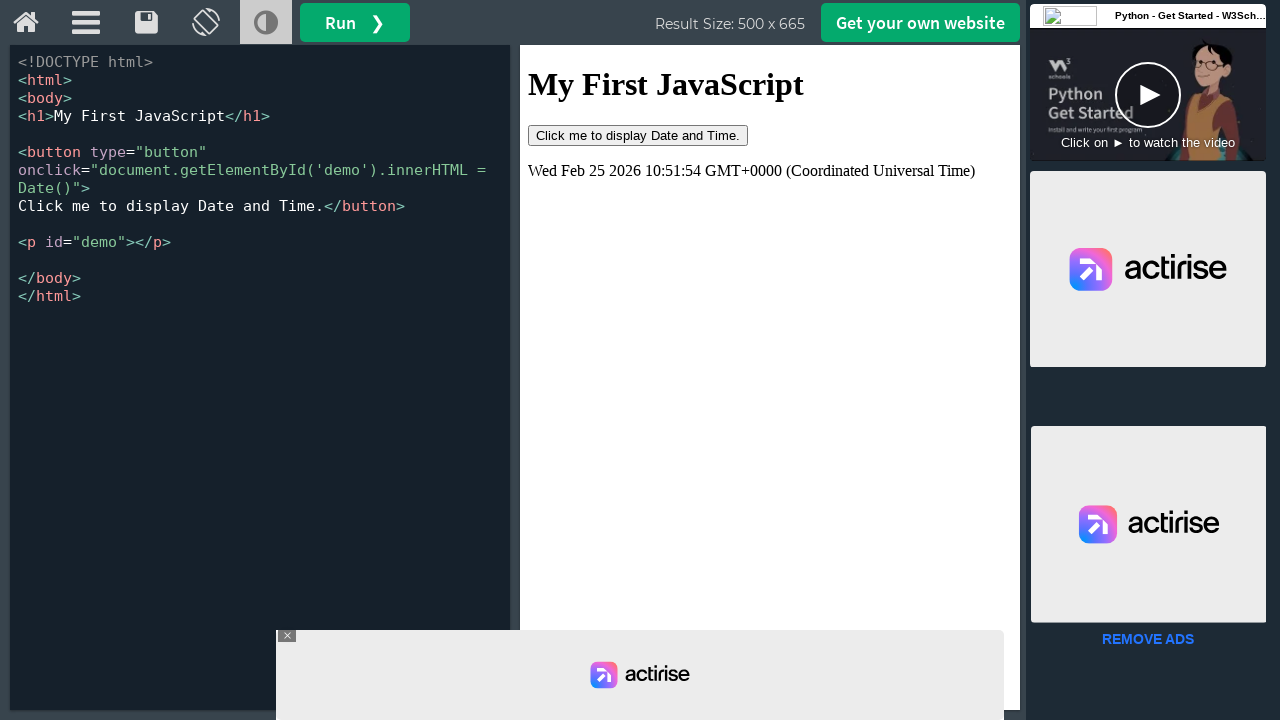

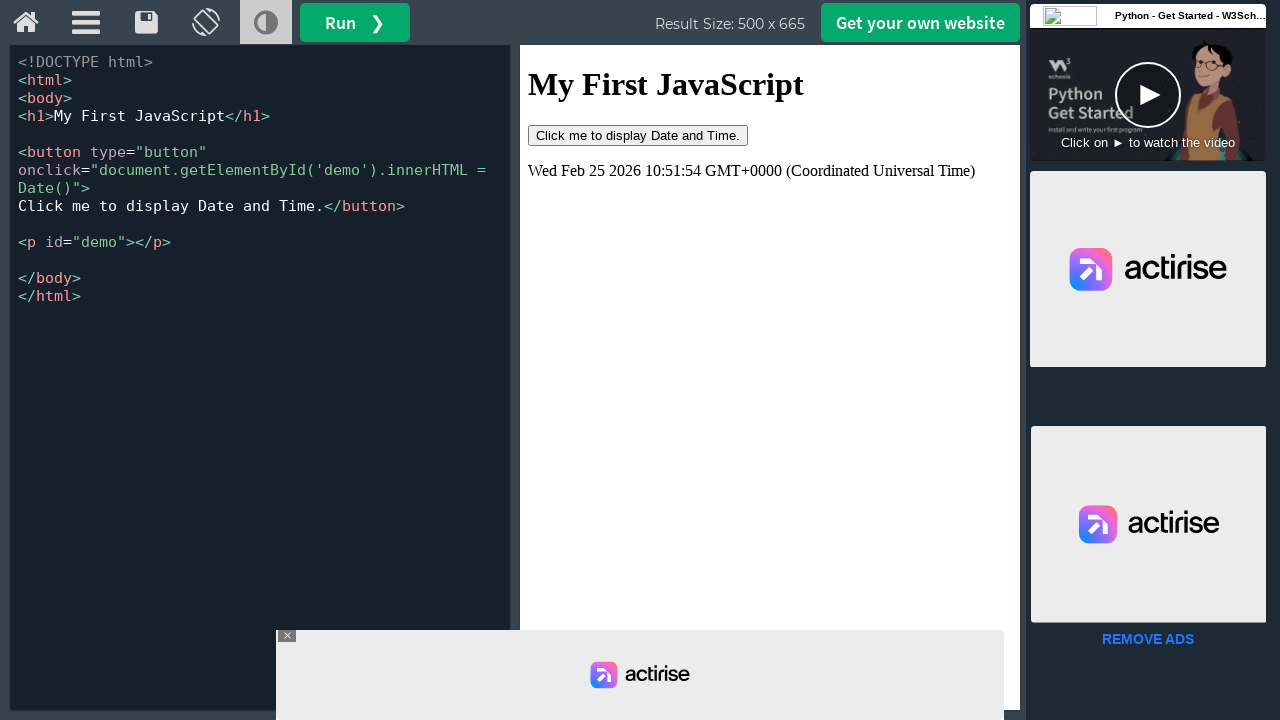